Tests sorting the Due column in descending order by clicking the column header twice and verifying the values are sorted in reverse order.

Starting URL: http://the-internet.herokuapp.com/tables

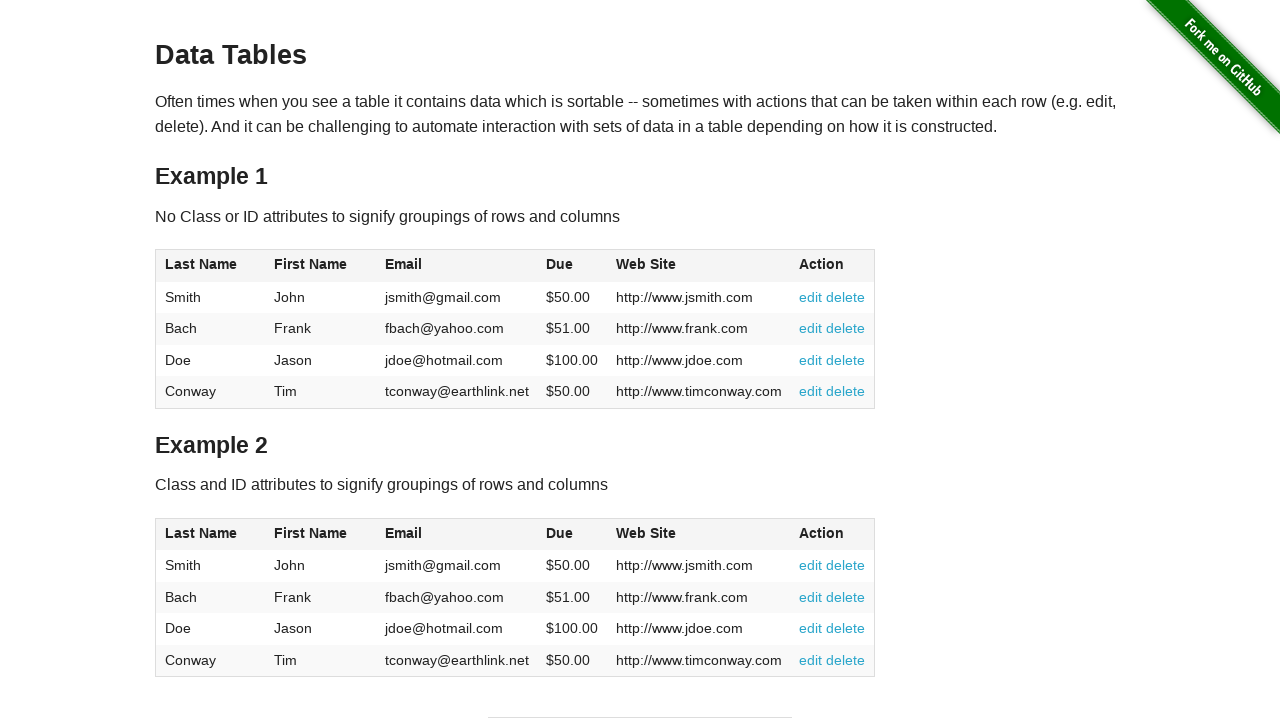

Clicked Due column header first time for ascending sort at (572, 266) on #table1 thead tr th:nth-child(4)
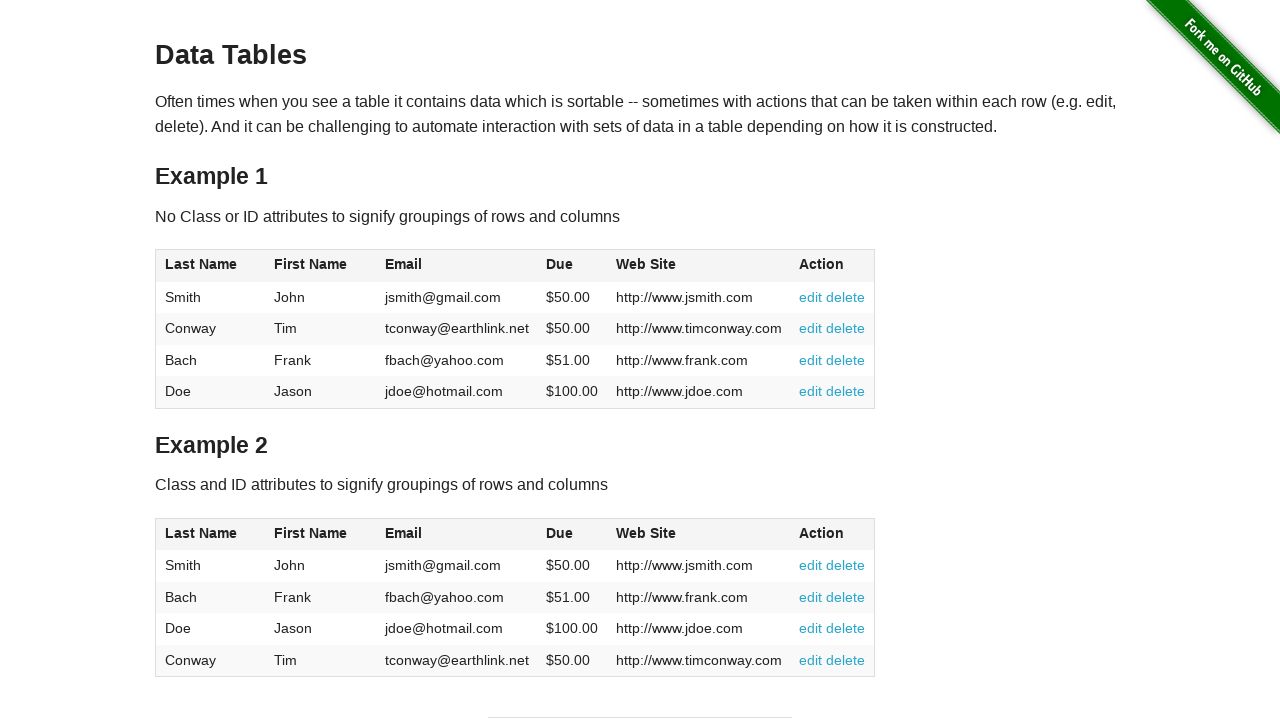

Clicked Due column header second time for descending sort at (572, 266) on #table1 thead tr th:nth-child(4)
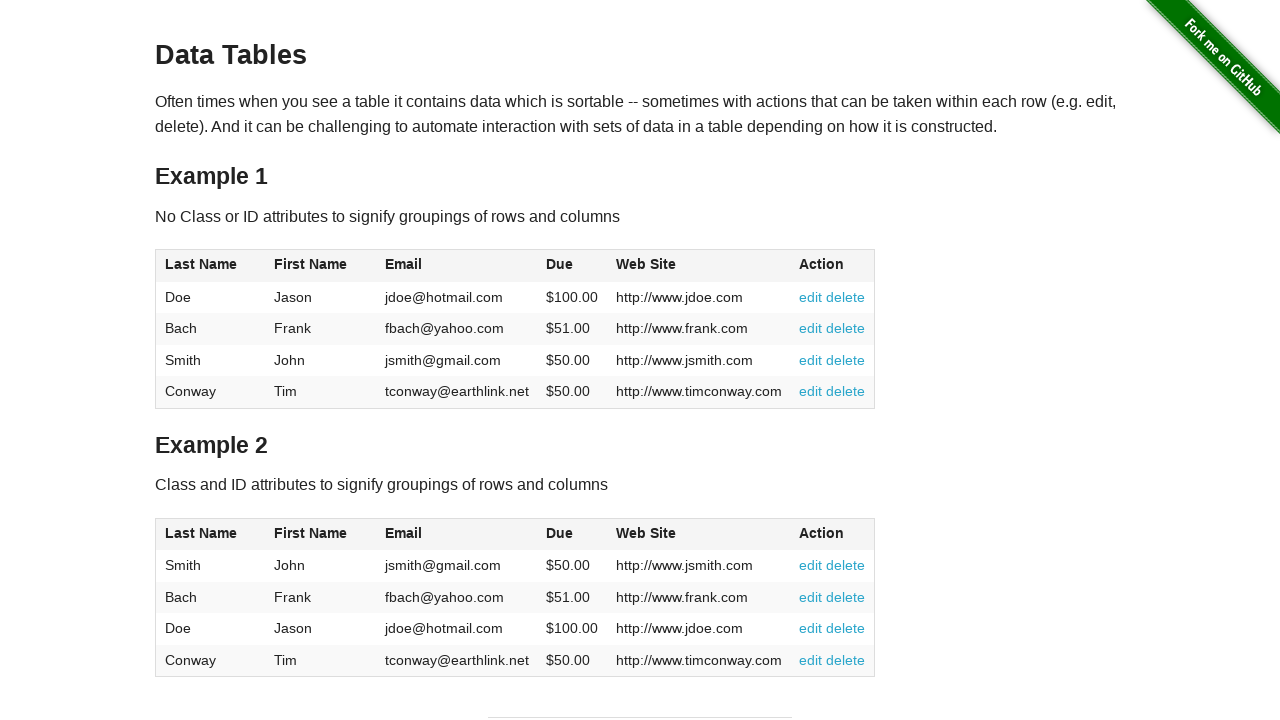

Due column values loaded and ready
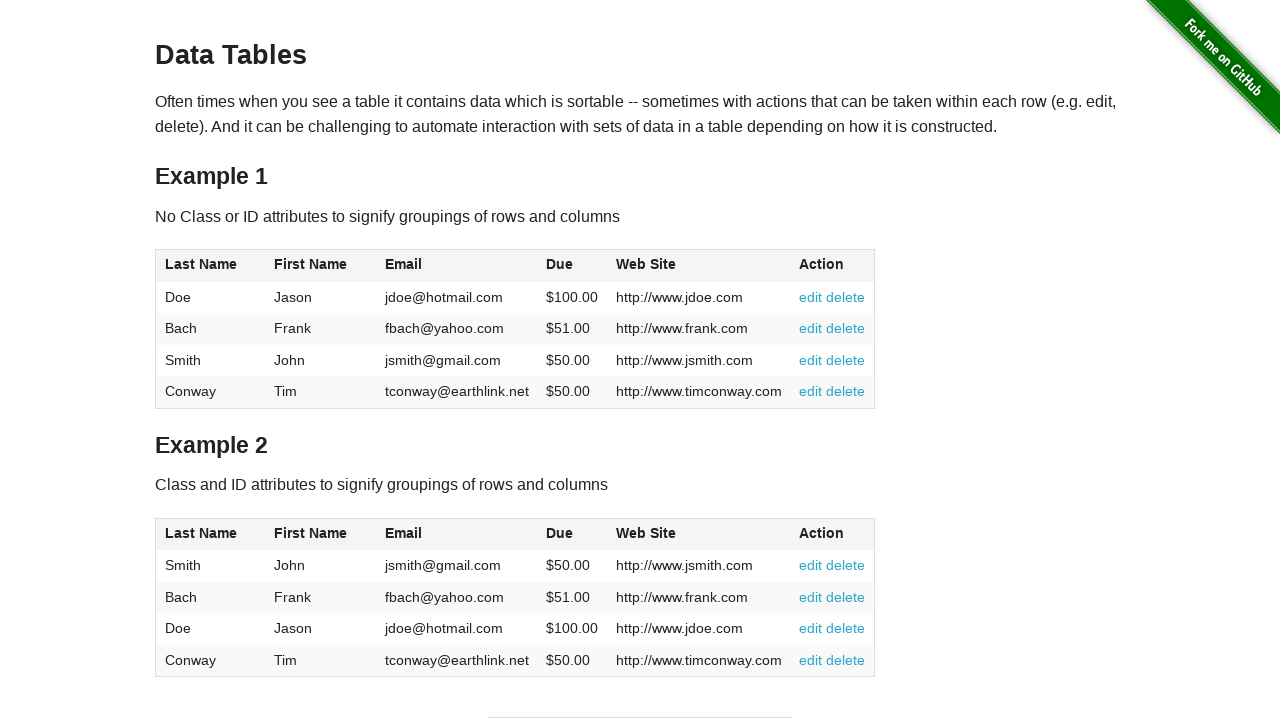

Retrieved all Due column elements
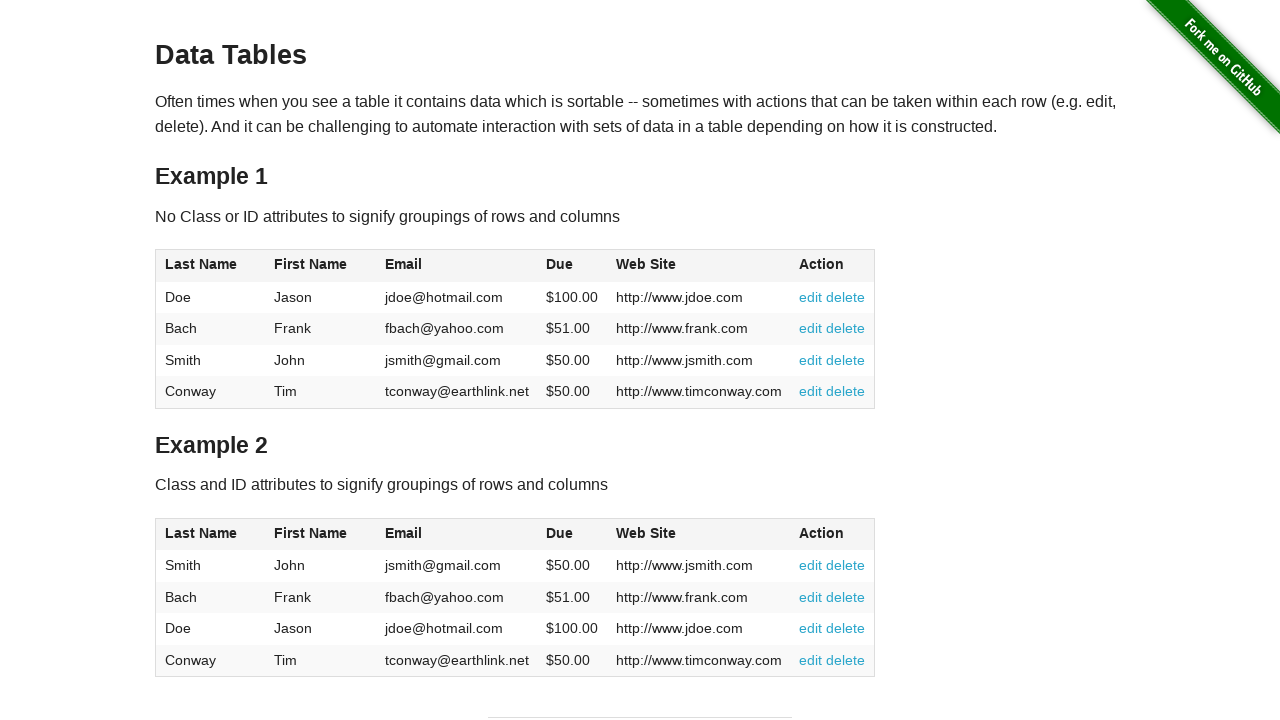

Extracted and converted Due values to floats
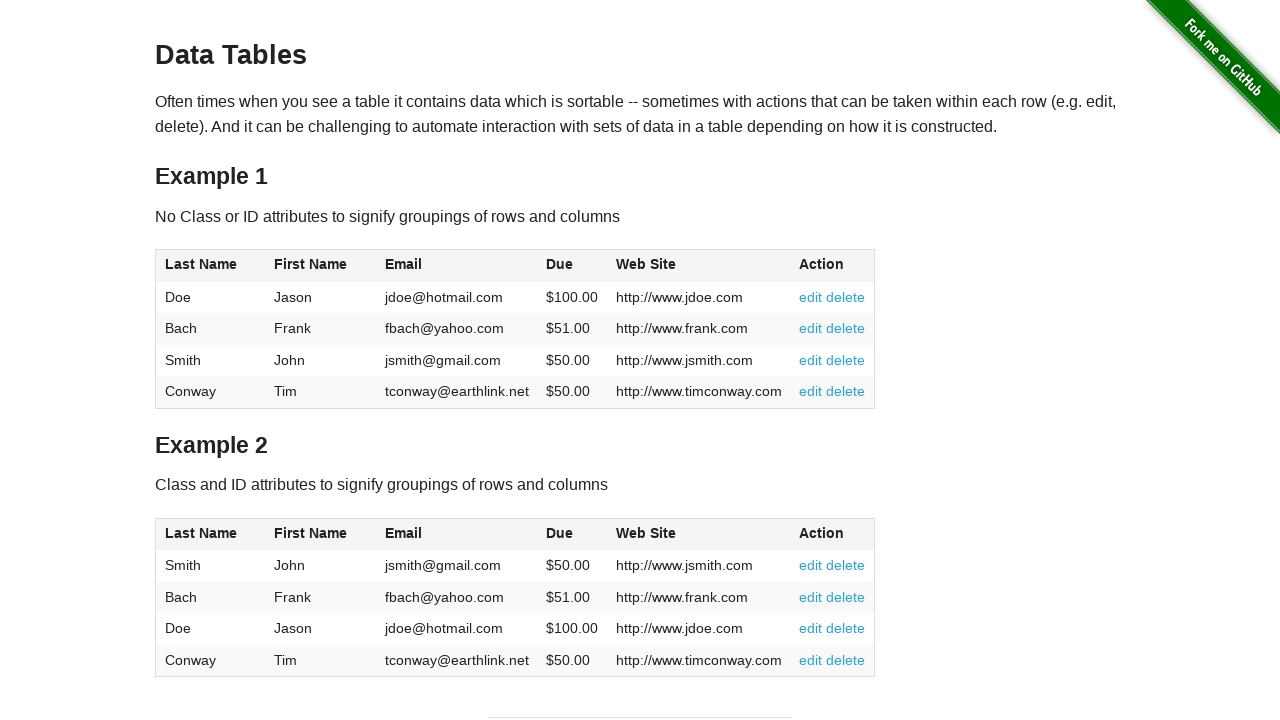

Verified Due column values are sorted in descending order
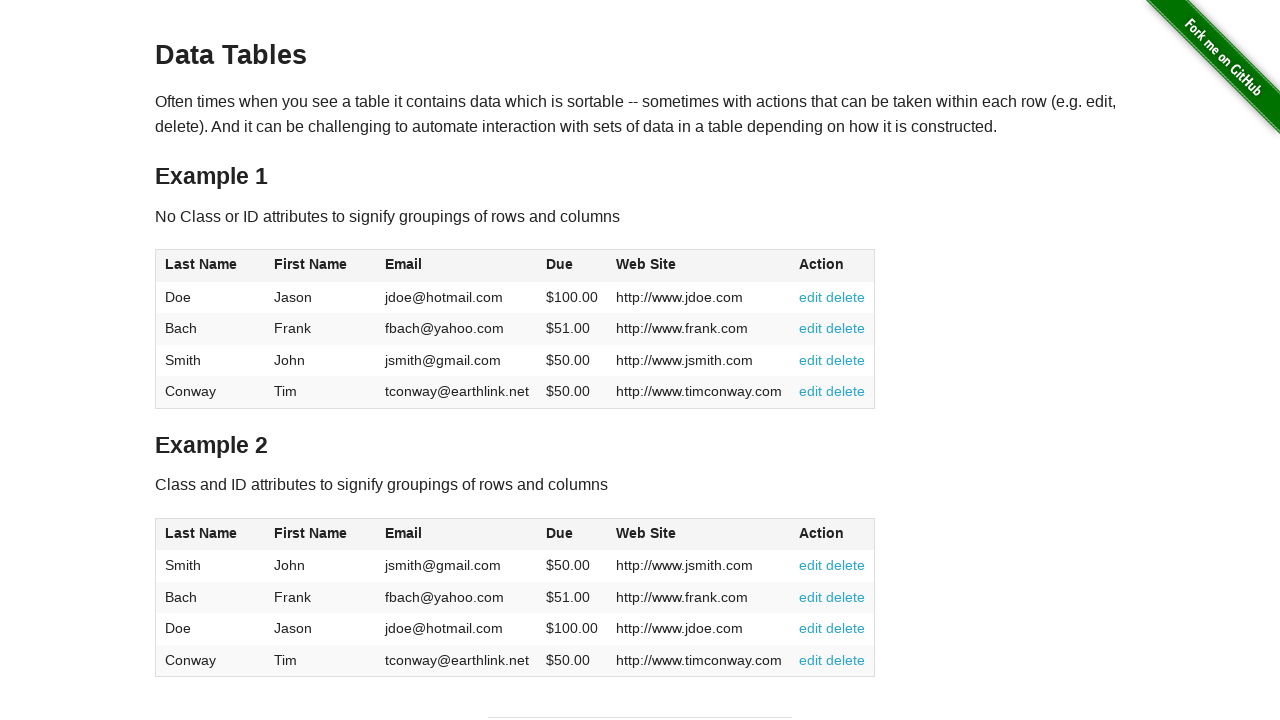

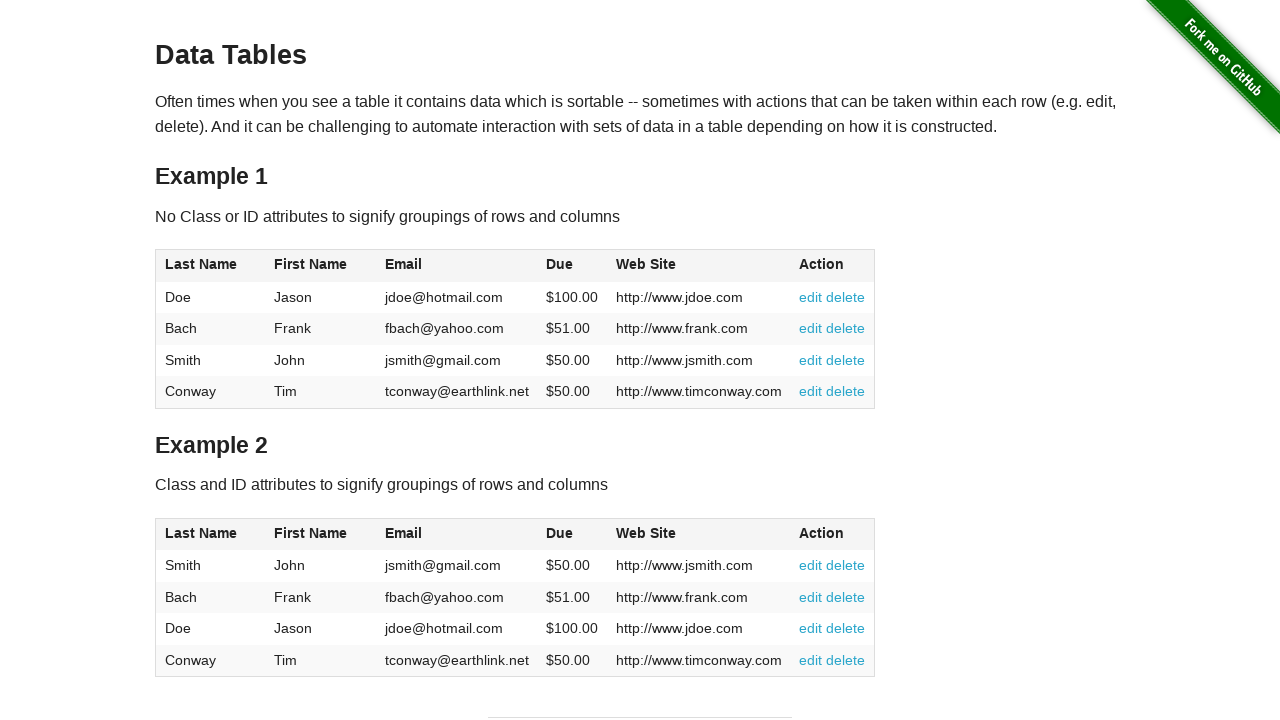